Tests closing a modal dialog by dispatching Escape key event via JavaScript

Starting URL: https://testpages.eviltester.com/styled/alerts/fake-alert-test.html

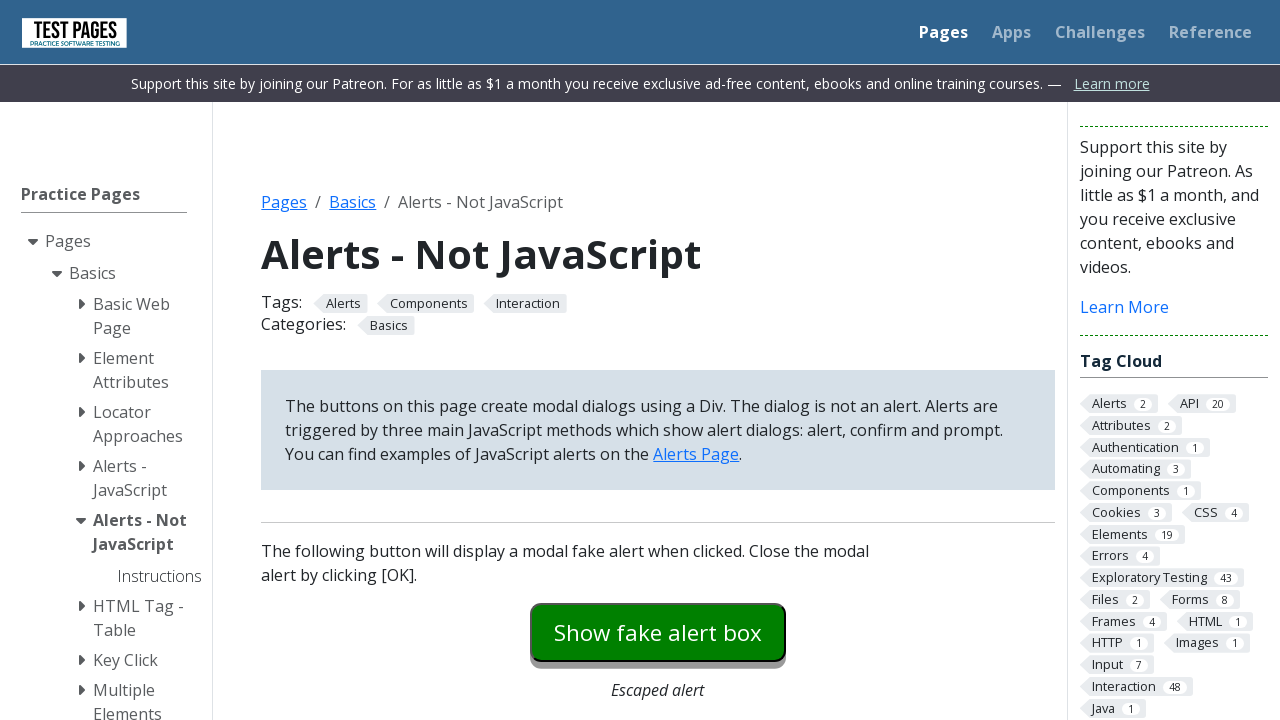

Clicked button to open modal dialog at (658, 360) on #modaldialog
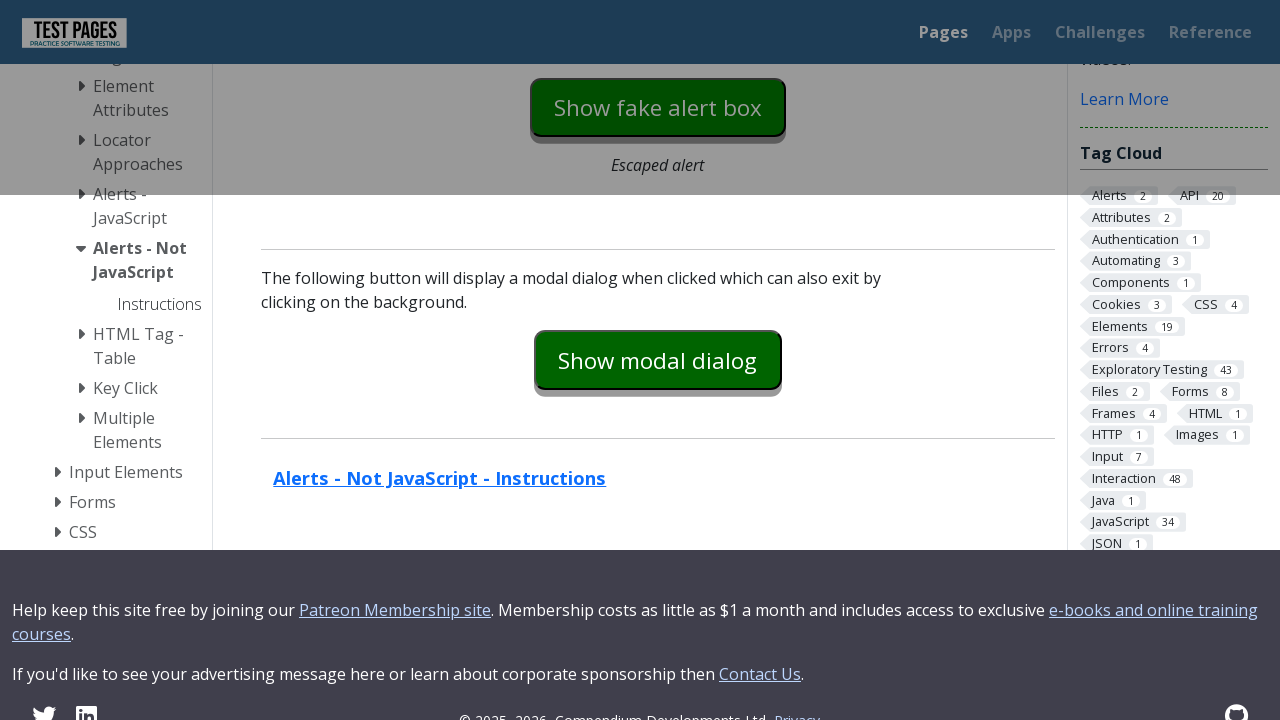

Dispatched Escape key event via JavaScript to document
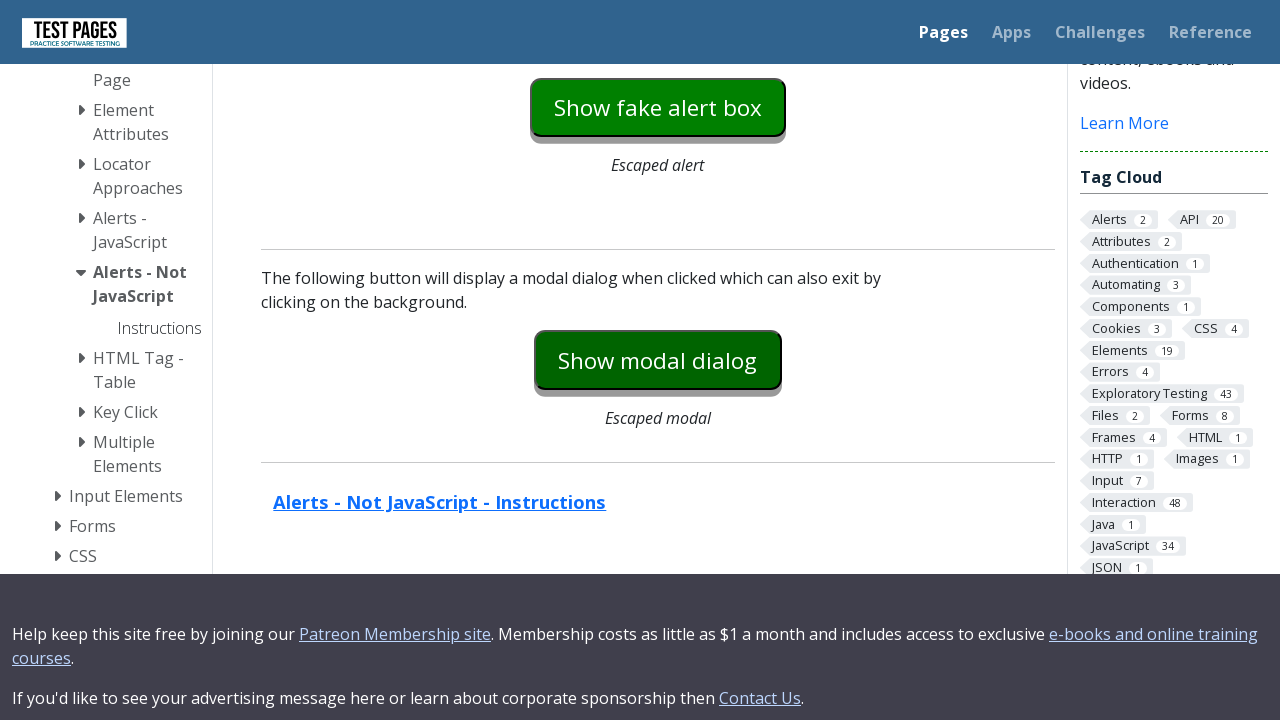

Verified that modal dialog text is hidden
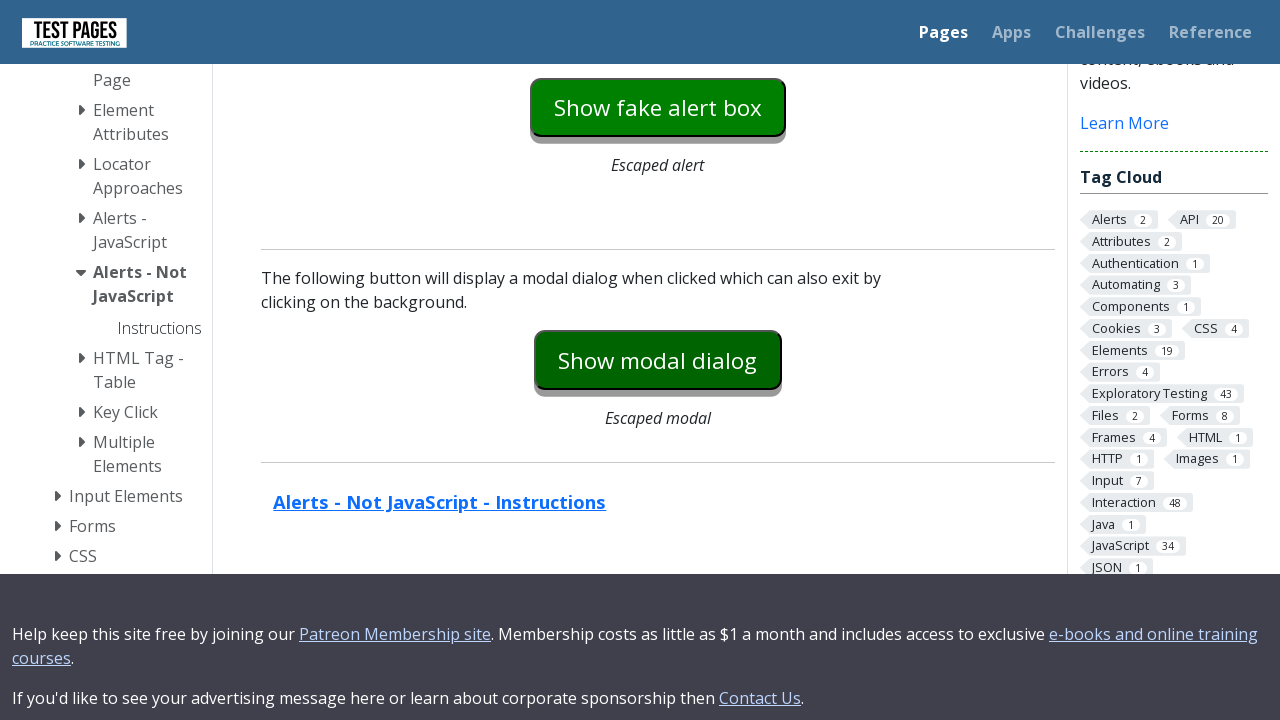

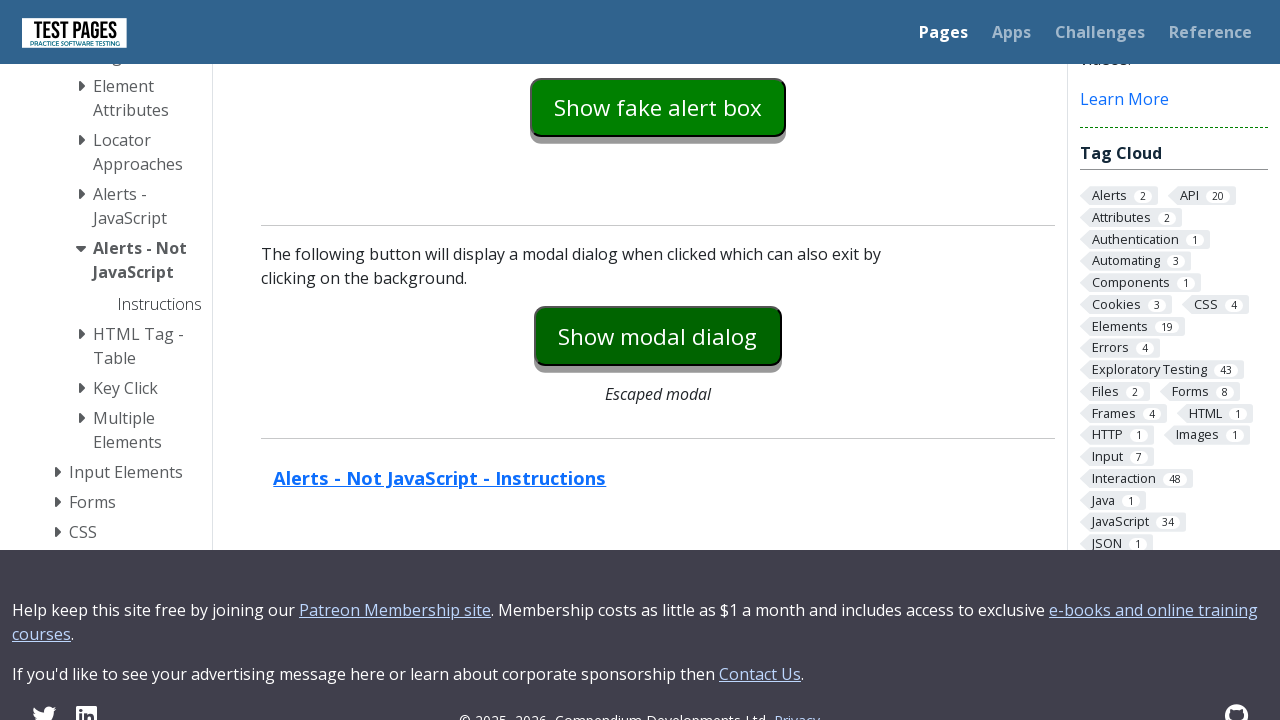